Tests mouse hover functionality by navigating to guru99.com and hovering over a navigation menu item to trigger a dropdown or submenu display

Starting URL: https://www.guru99.com

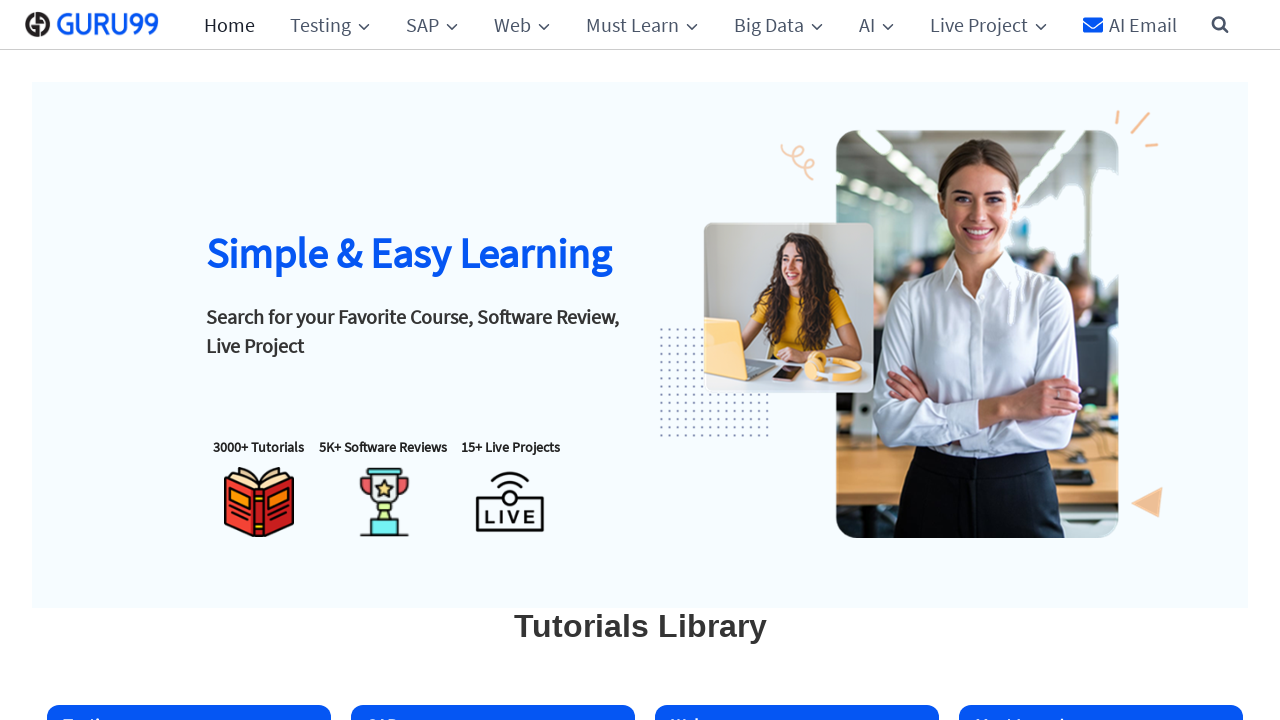

Navigation menu loaded and visible
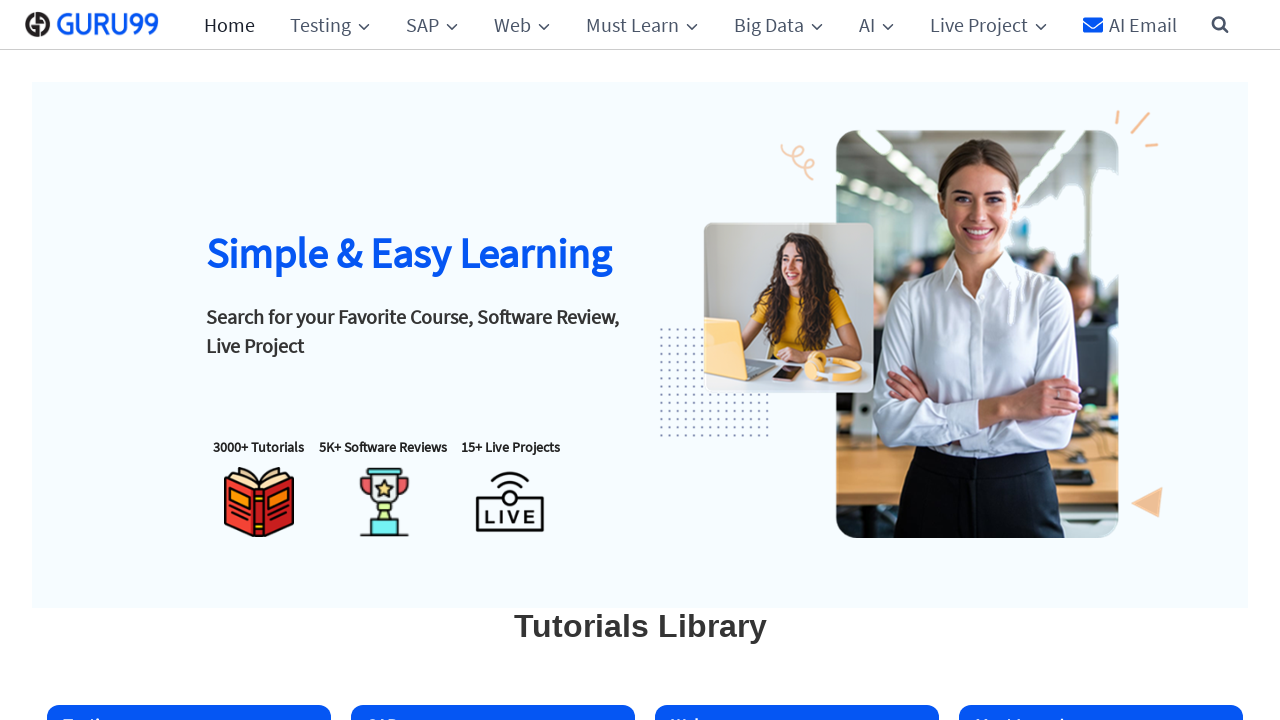

Hovered over navigation menu item to trigger dropdown at (328, 24) on nav ul li:nth-child(2)
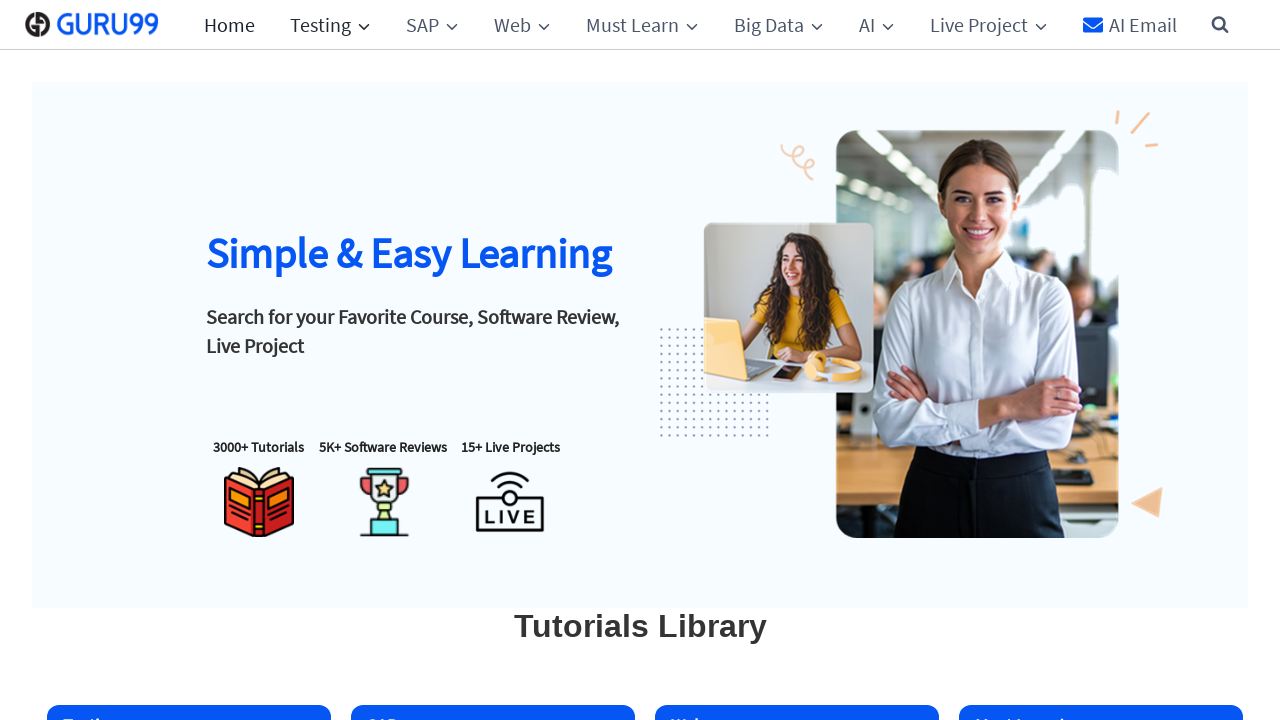

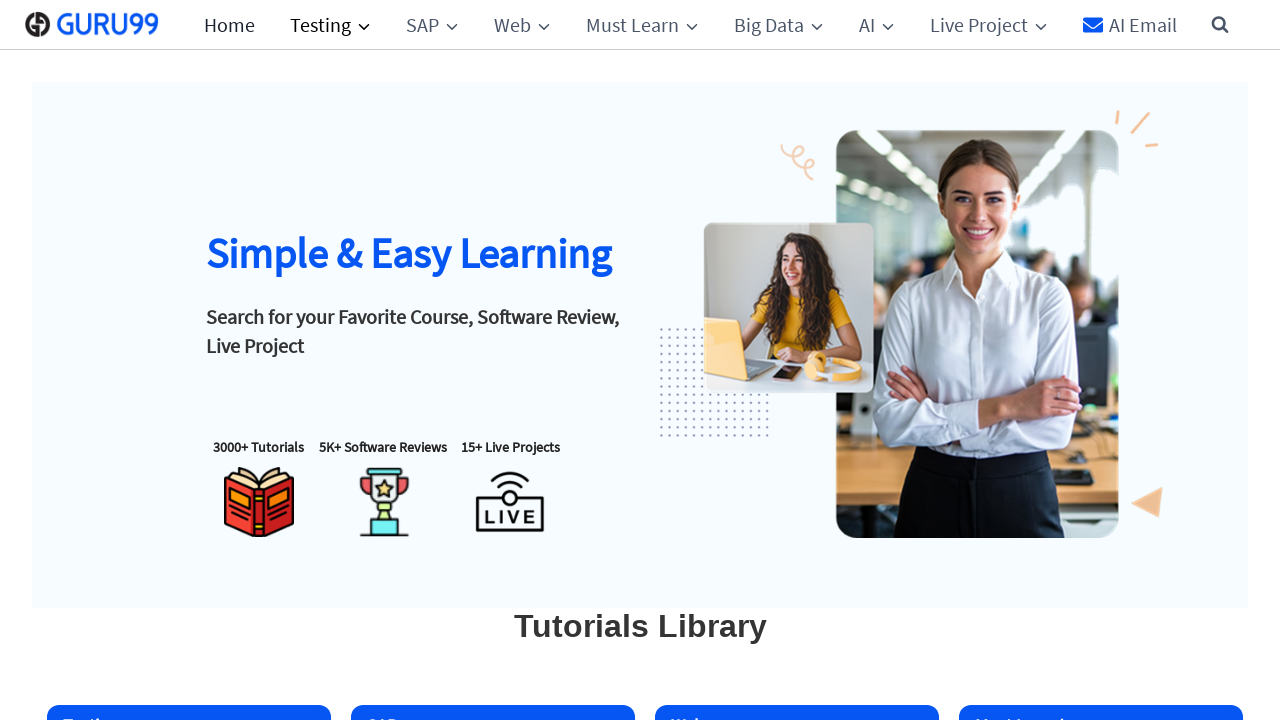